Tests the jQuery UI checkbox and radio button demo page by switching to an iframe, selecting specific radio buttons and checkboxes for location (Paris), hotel rating (2 Star, 3 Star), and bed type (2 Double, 1 Queen, 1 King), then navigating back and clicking a menu item.

Starting URL: https://jqueryui.com/checkboxradio/

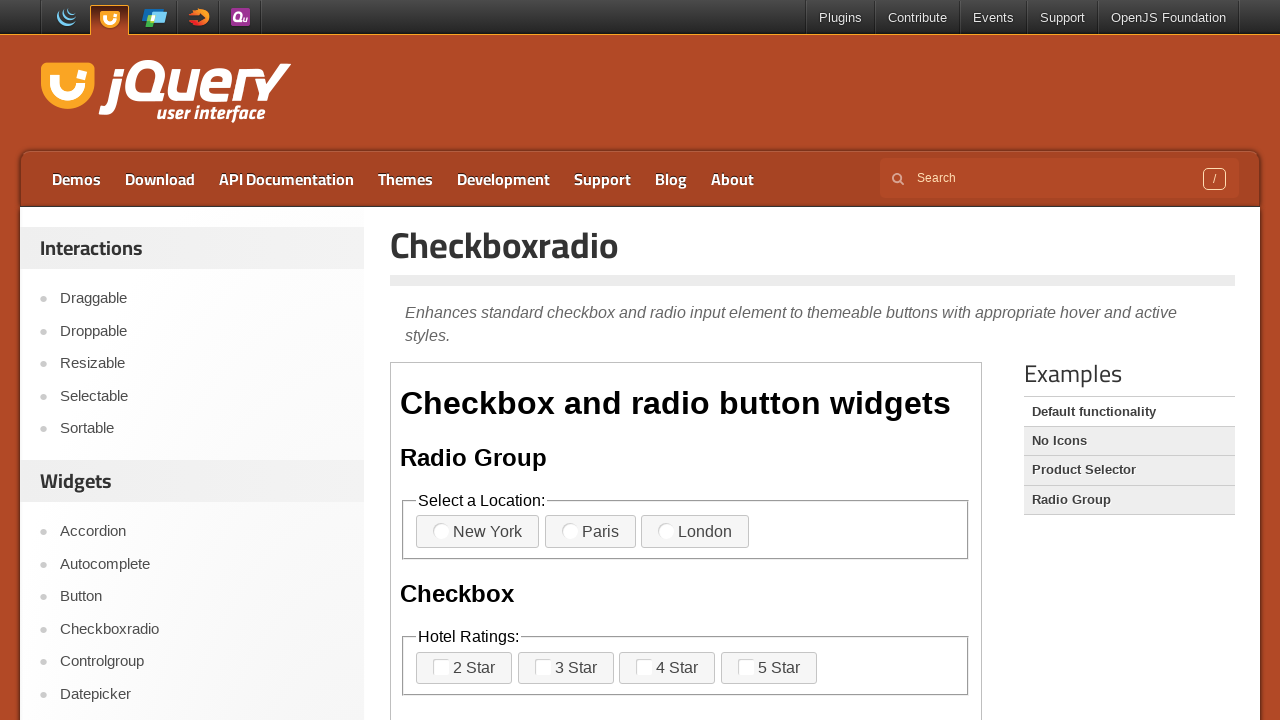

Switched to demo iframe
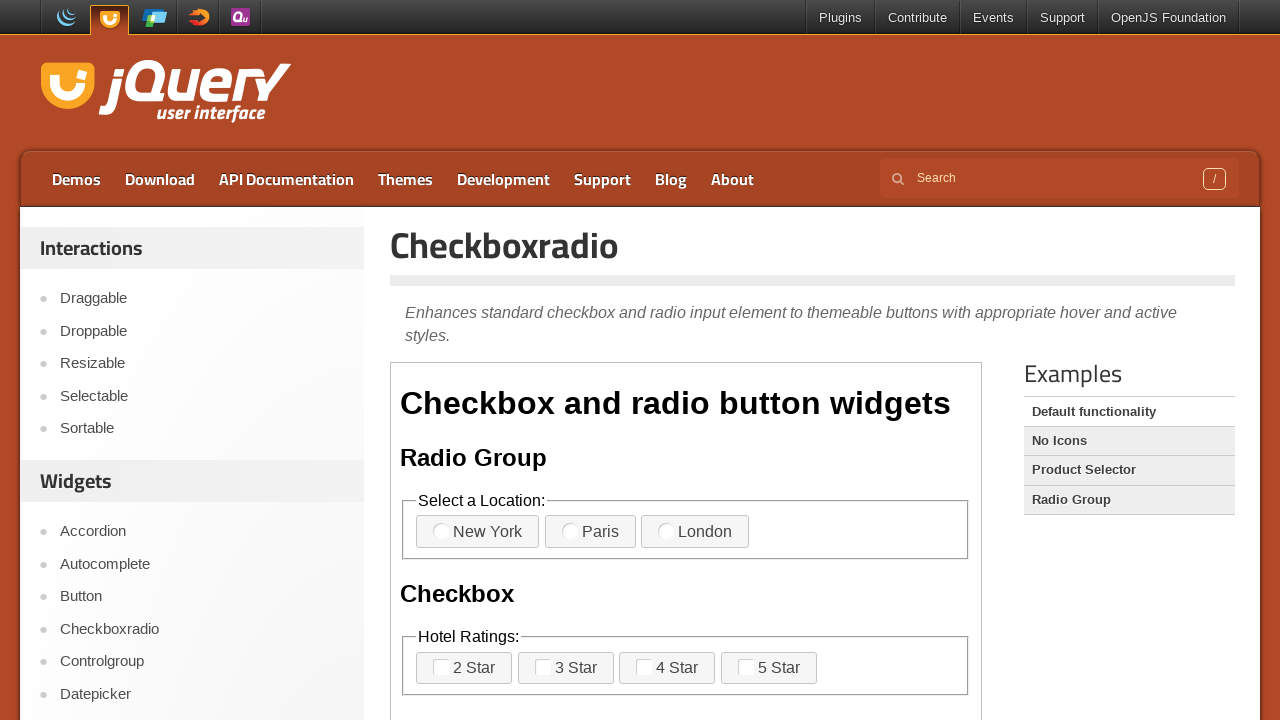

Selected Paris radio button in Location section at (590, 532) on iframe >> nth=0 >> internal:control=enter-frame >> xpath=//fieldset[1]/label >> 
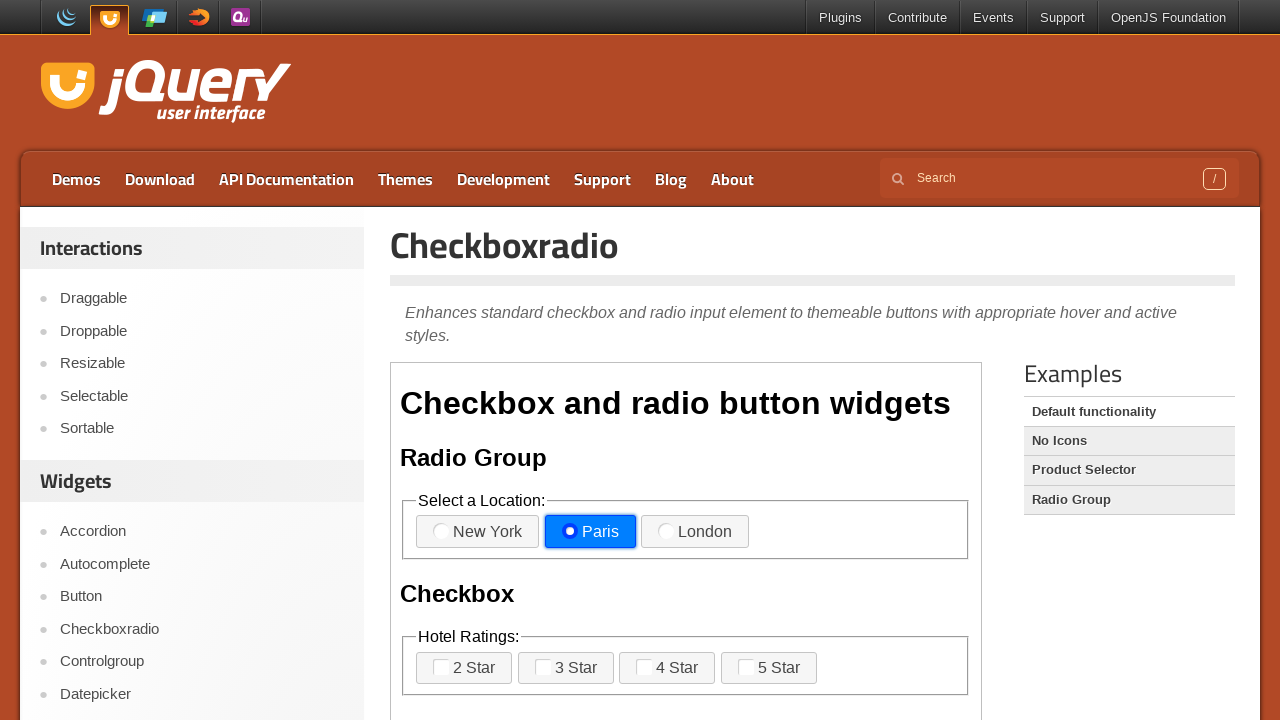

Selected 2 Star checkbox in Hotel section at (464, 668) on iframe >> nth=0 >> internal:control=enter-frame >> xpath=//fieldset[2]/label >> 
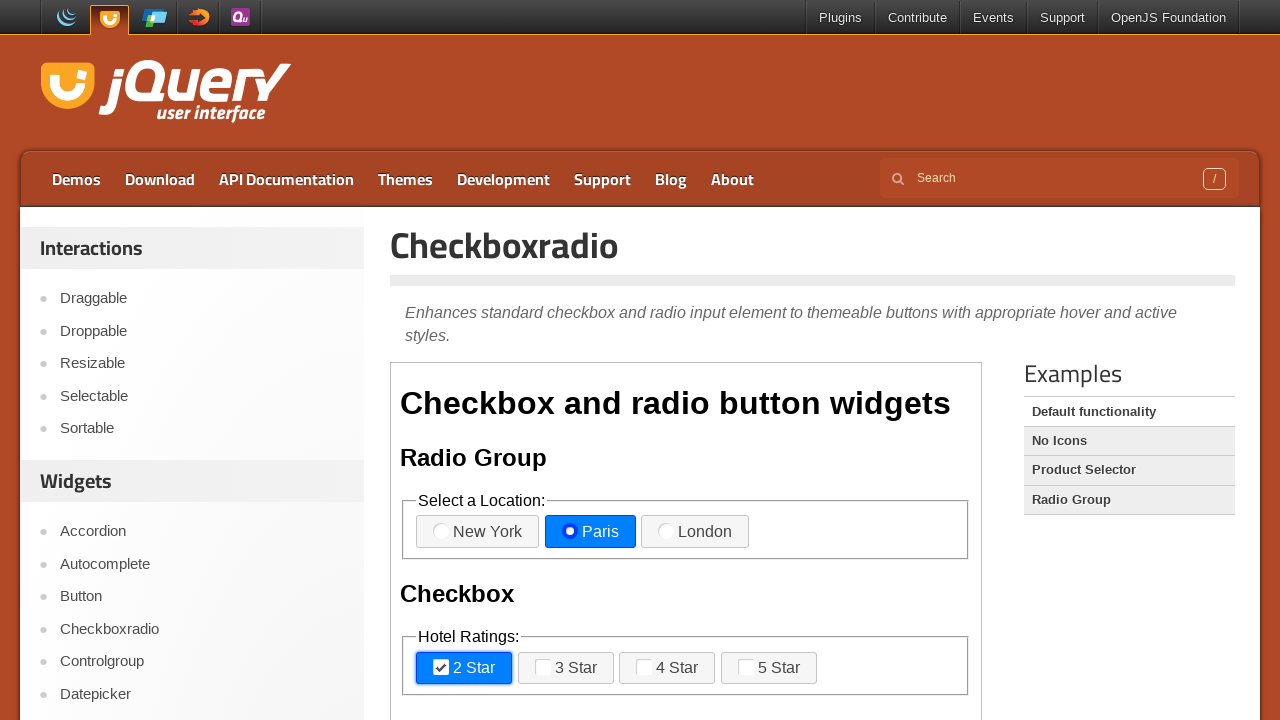

Selected 3 Star checkbox in Hotel section at (566, 668) on iframe >> nth=0 >> internal:control=enter-frame >> xpath=//fieldset[2]/label >> 
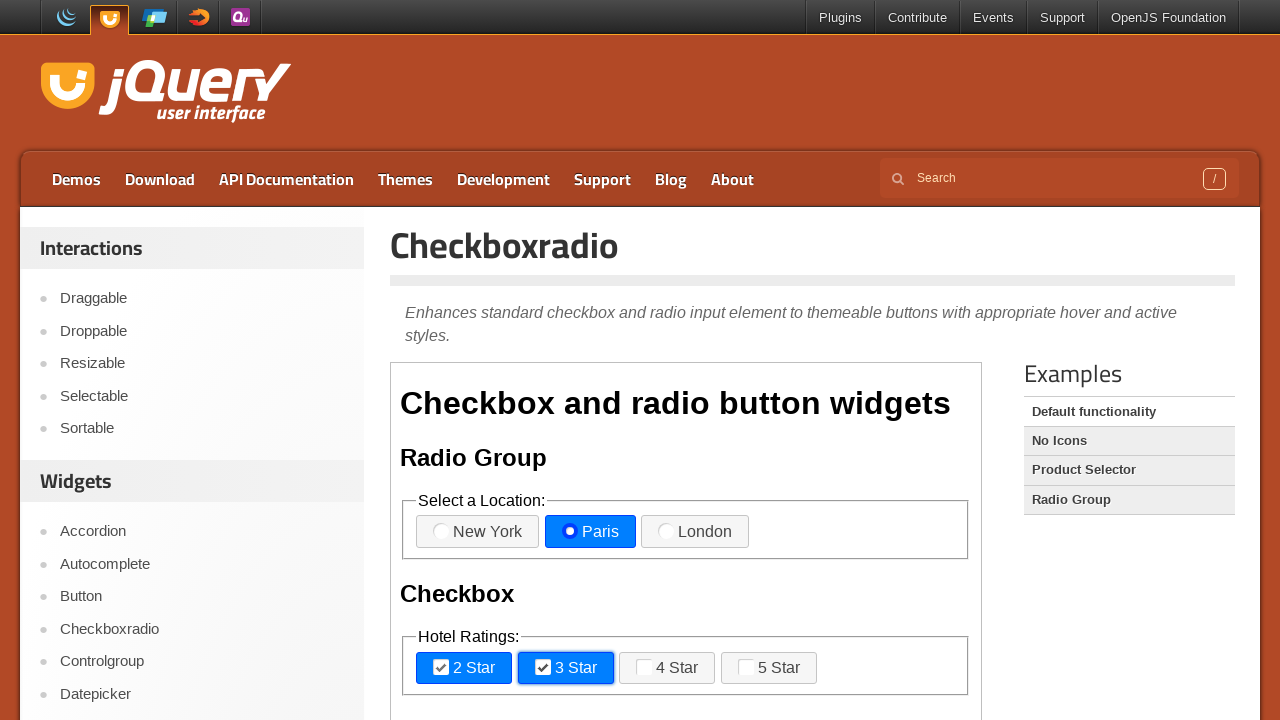

Selected 2 Double checkbox in Bed section at (476, 361) on iframe >> nth=0 >> internal:control=enter-frame >> xpath=//fieldset[3]/label >> 
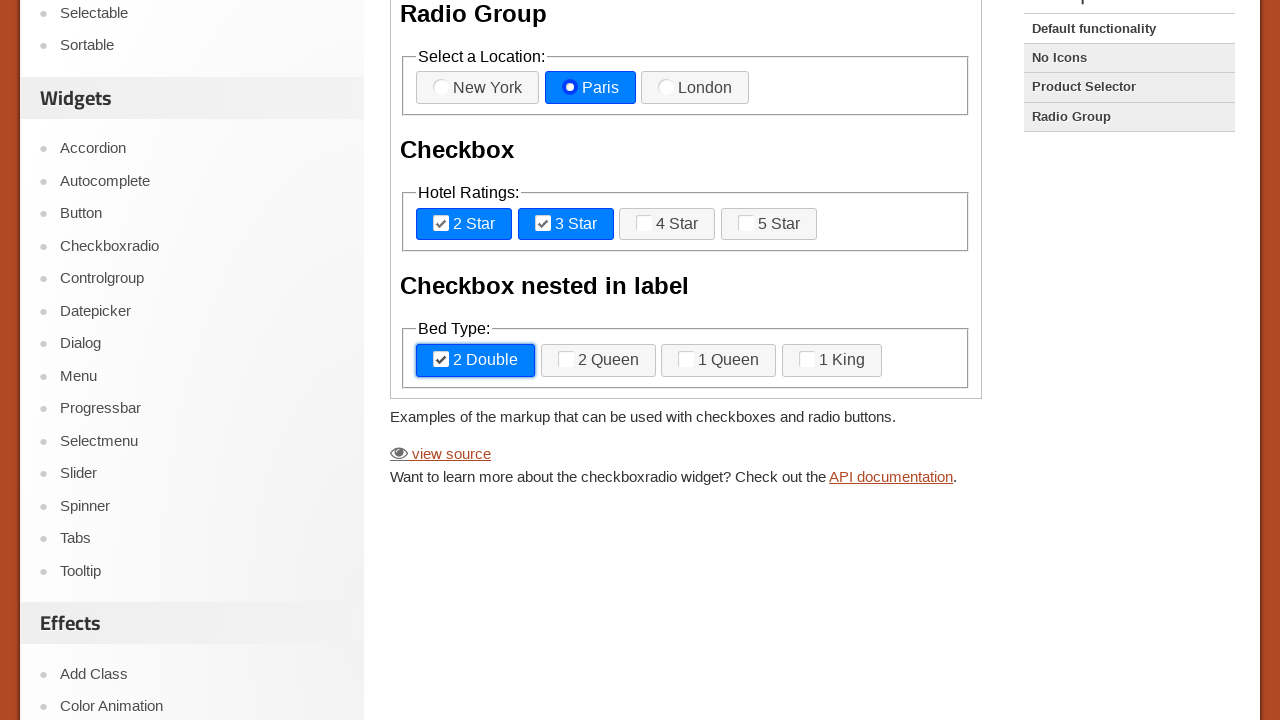

Selected 1 Queen checkbox in Bed section at (719, 361) on iframe >> nth=0 >> internal:control=enter-frame >> xpath=//fieldset[3]/label >> 
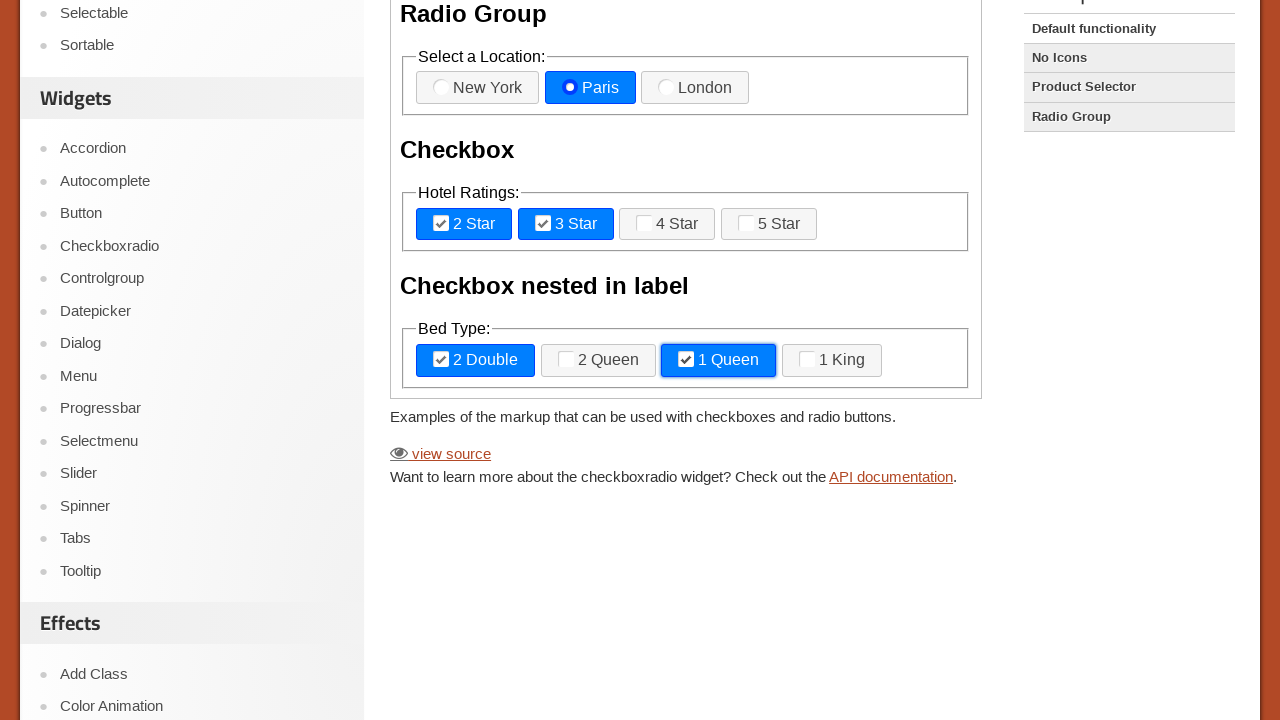

Selected 1 King checkbox in Bed section at (832, 361) on iframe >> nth=0 >> internal:control=enter-frame >> xpath=//fieldset[3]/label >> 
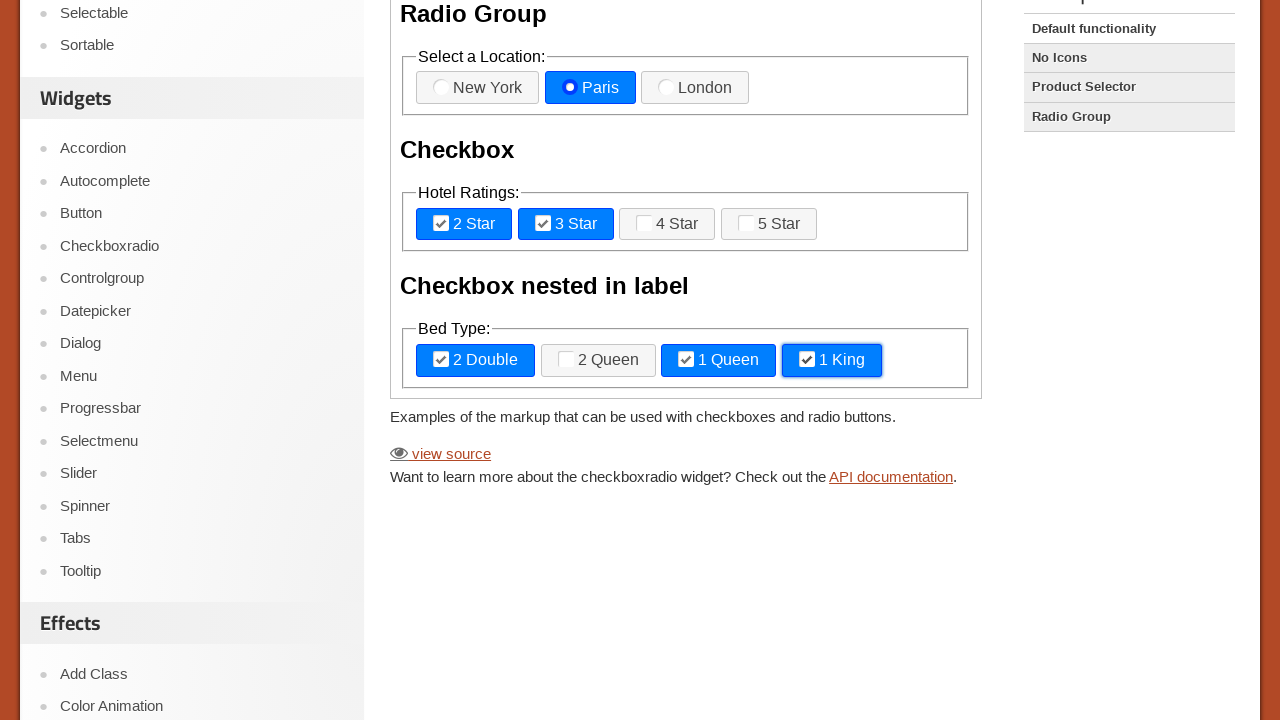

Clicked first menu item in top navigation at (76, 179) on #menu-top li:first-child a
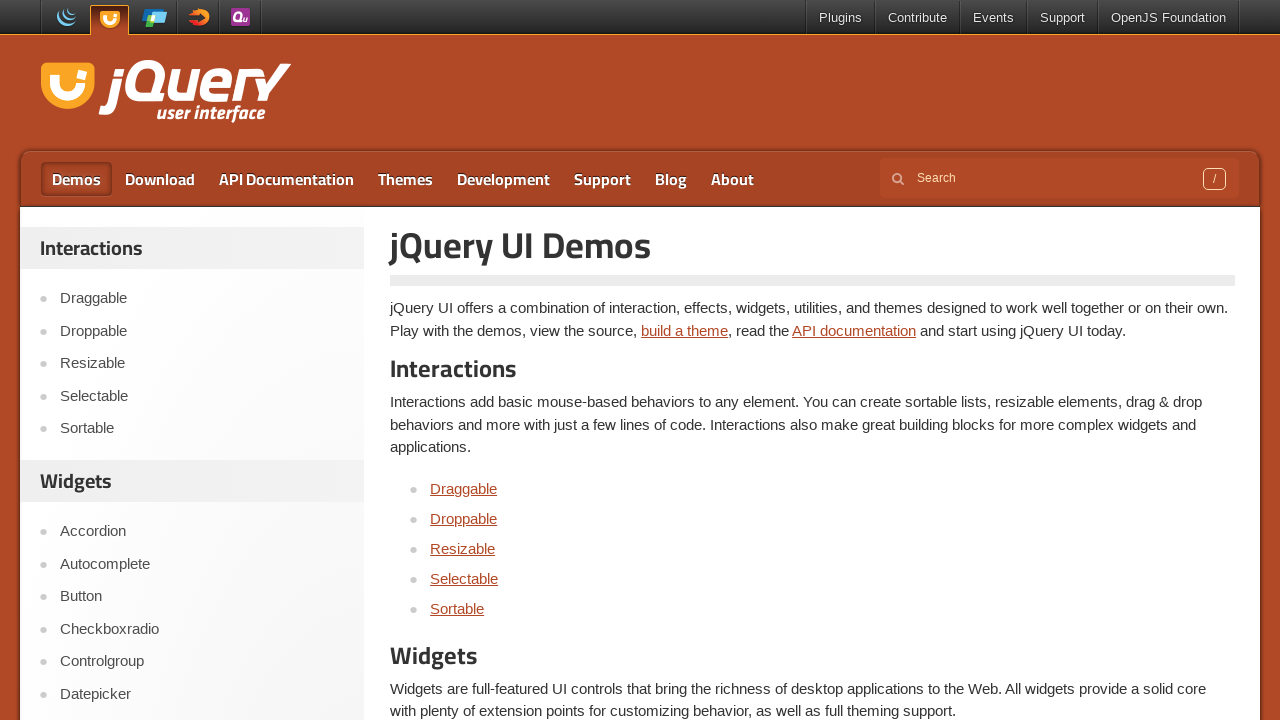

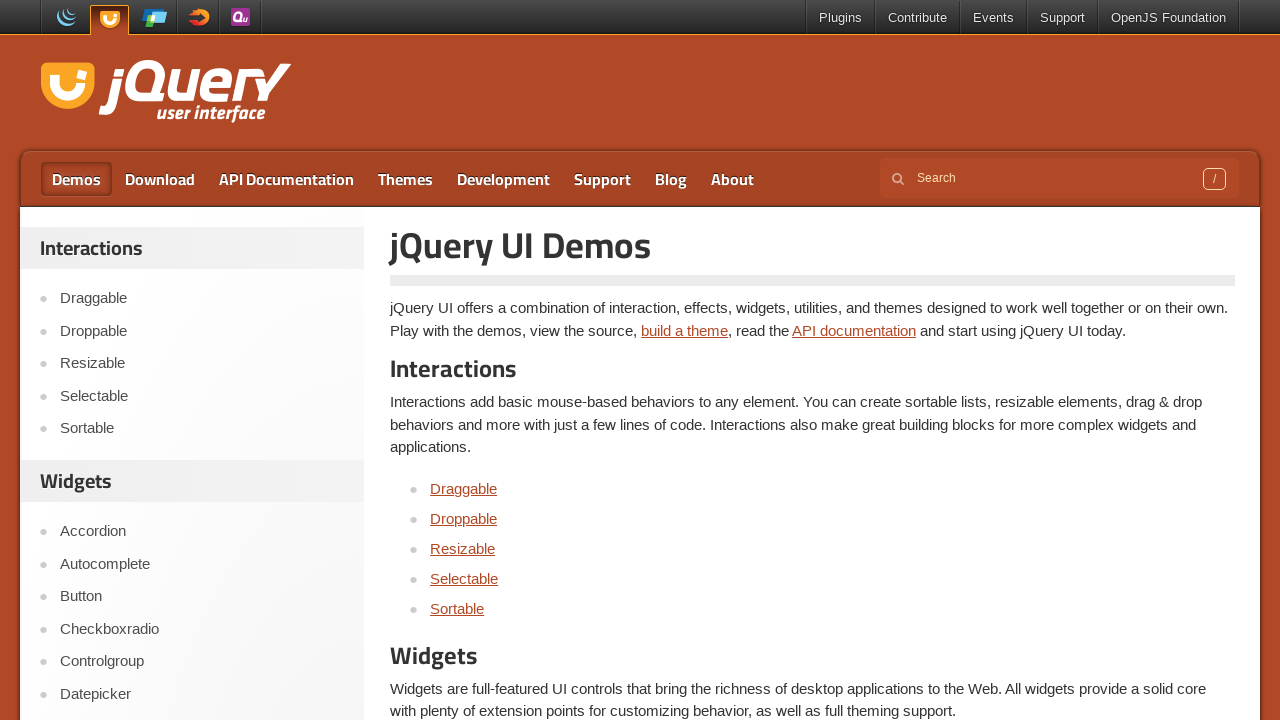